Tests calculator addition functionality by entering two floating point numbers (3.3 and 4.4), selecting addition operation, and verifying the result equals 7.7

Starting URL: https://testsheepnz.github.io/BasicCalculator.html

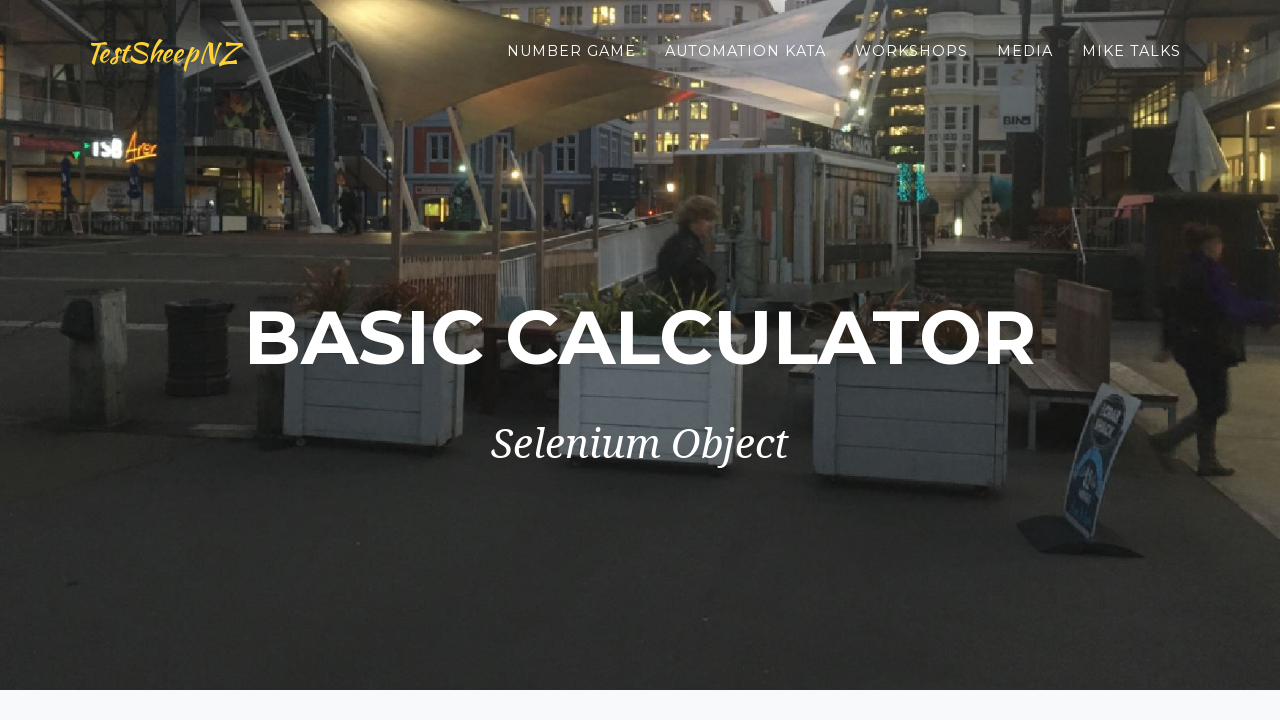

Entered first floating point number 3.3 in number1Field on input#number1Field
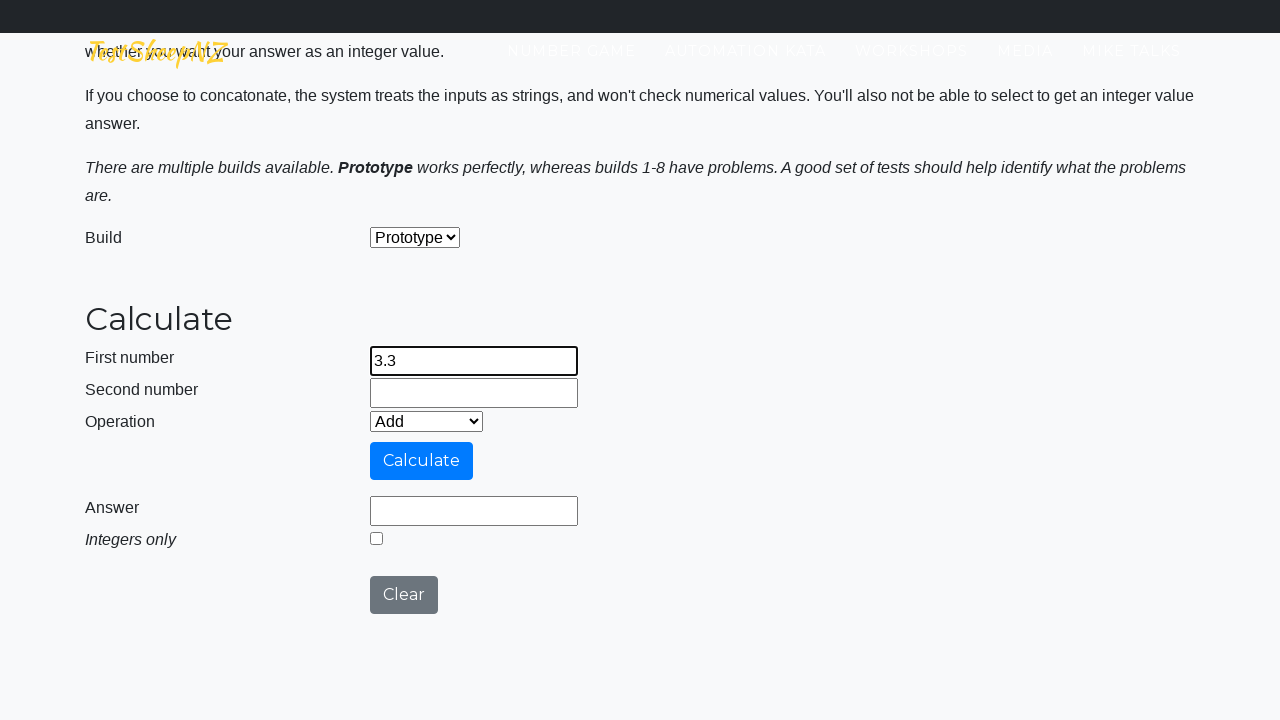

Entered second floating point number 4.4 in number2Field on input#number2Field
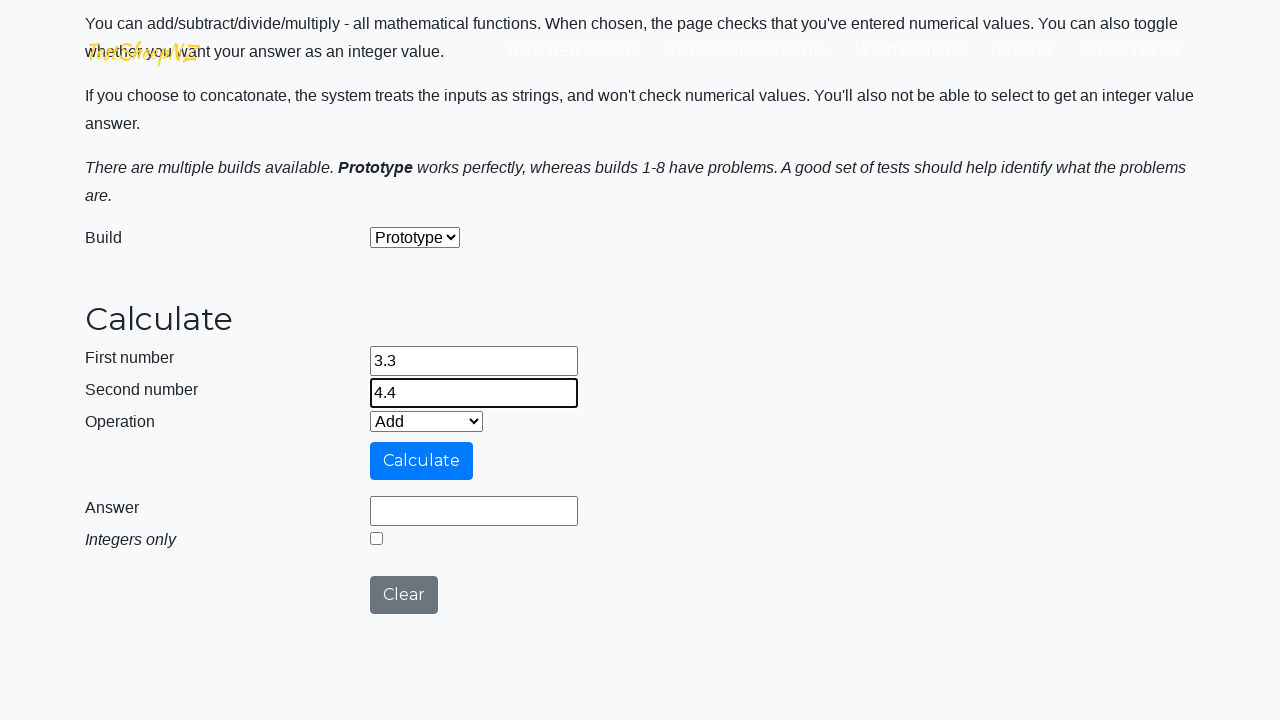

Selected addition operation from dropdown on select#selectOperationDropdown
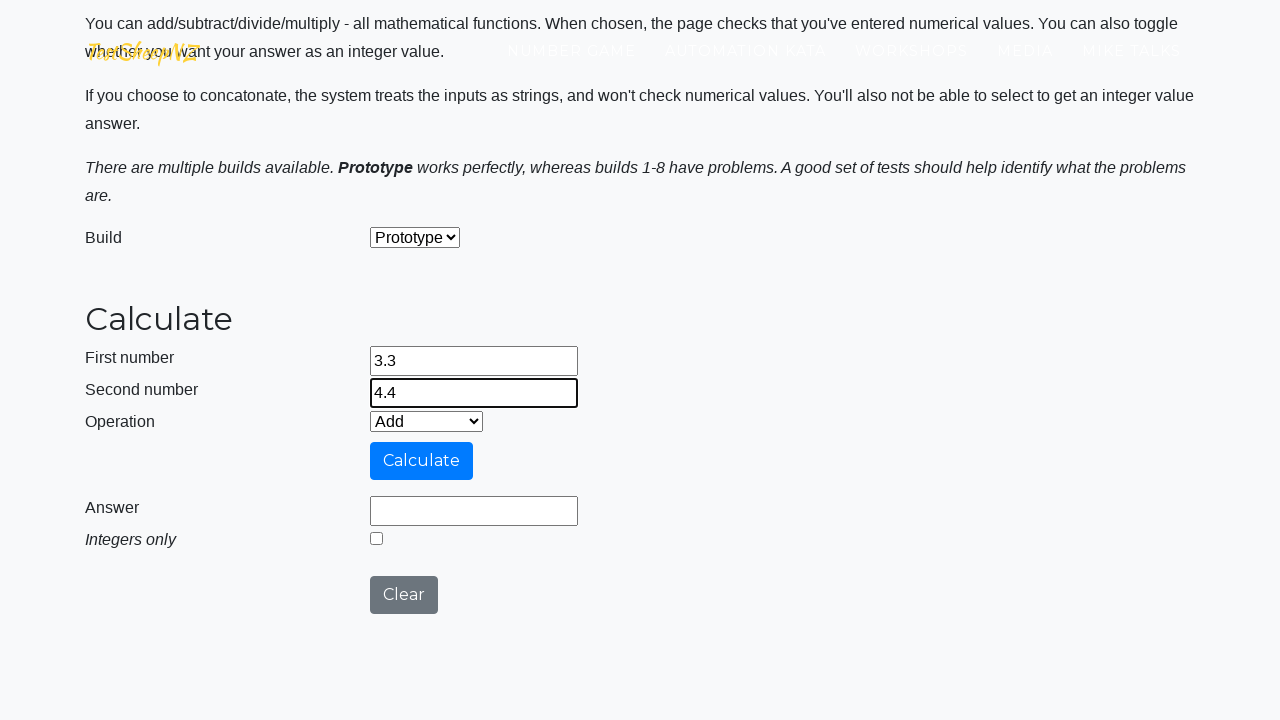

Clicked calculate button to perform addition at (422, 461) on input#calculateButton
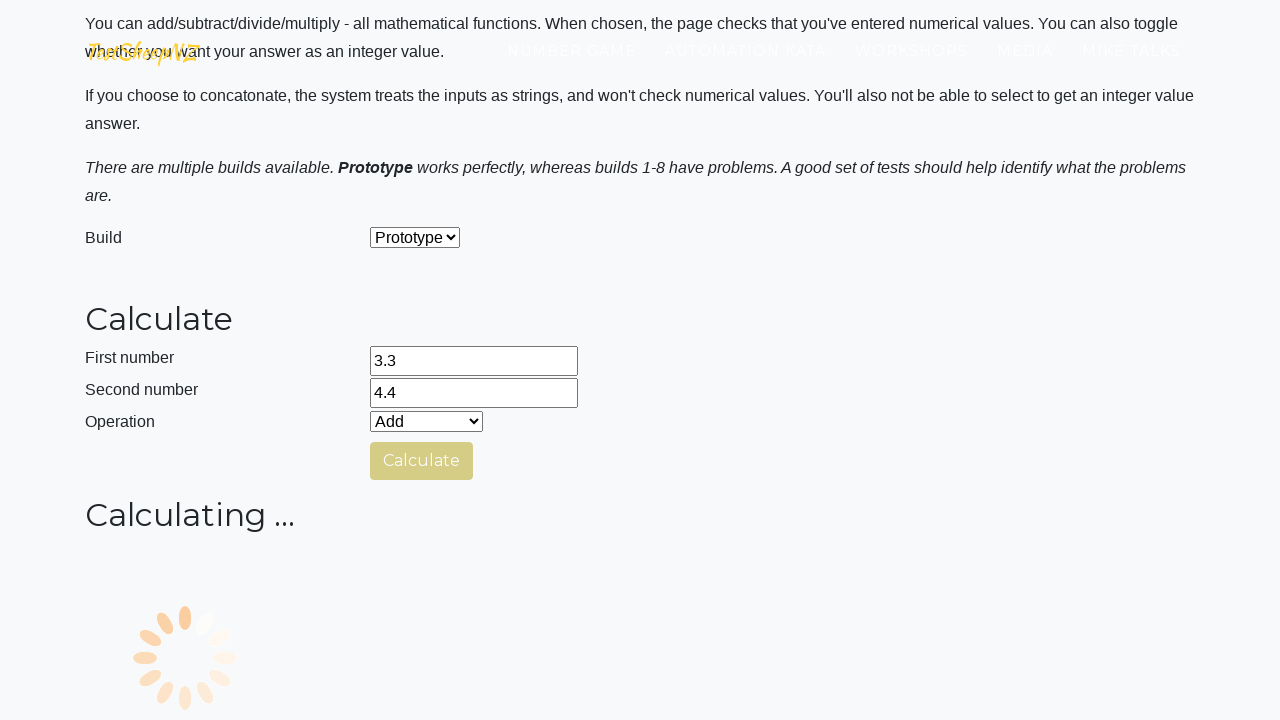

Verified result equals 7.7 in numberAnswerField
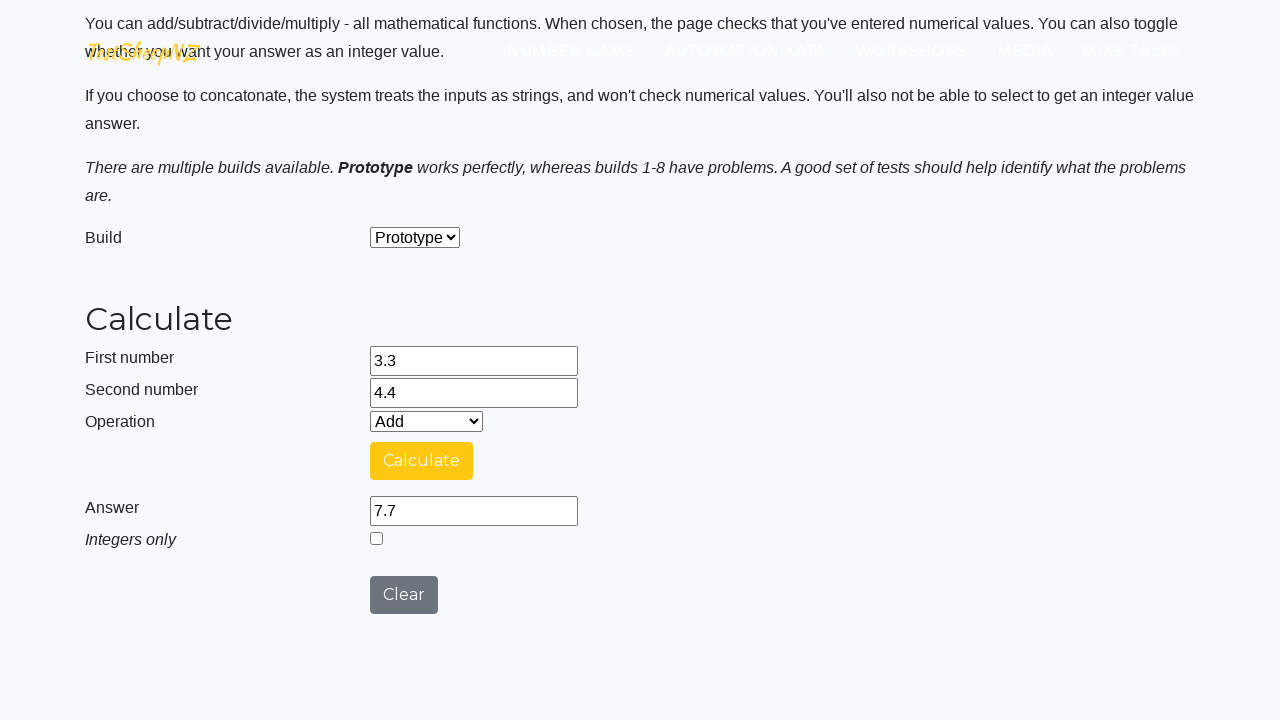

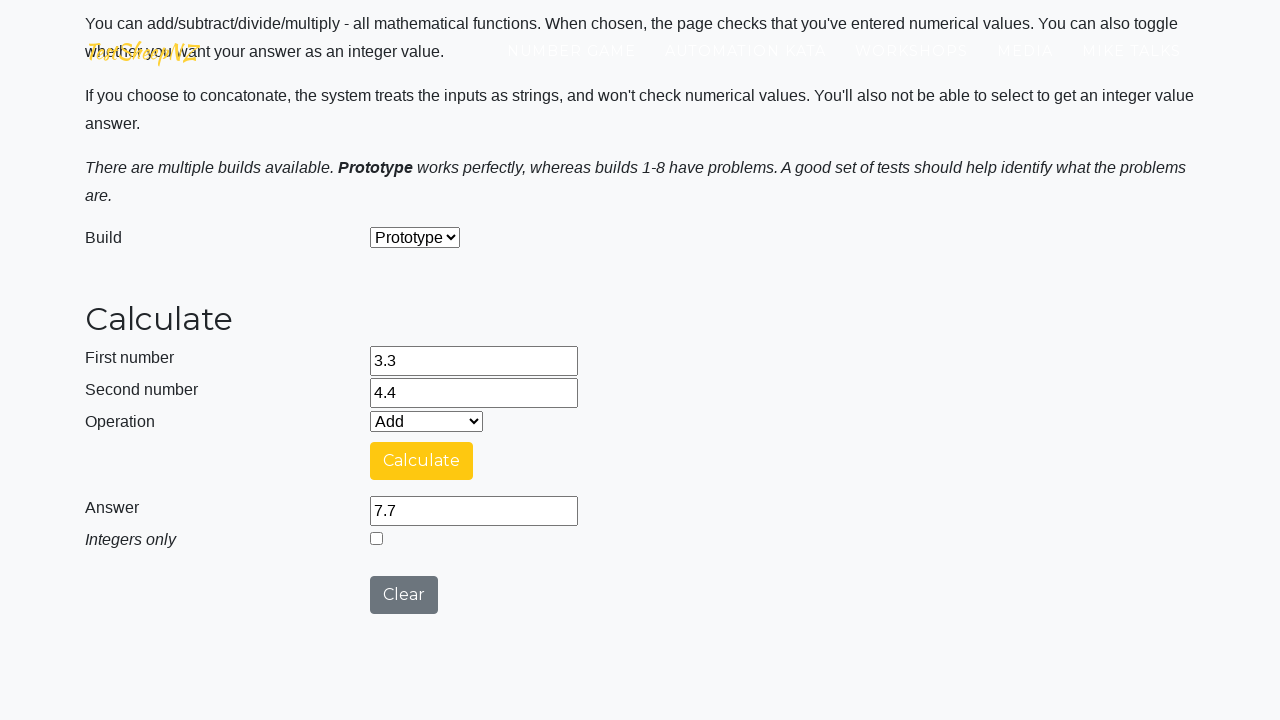